Tests search functionality by entering a product name and verifying the search results header

Starting URL: https://naveenautomationlabs.com/opencart/

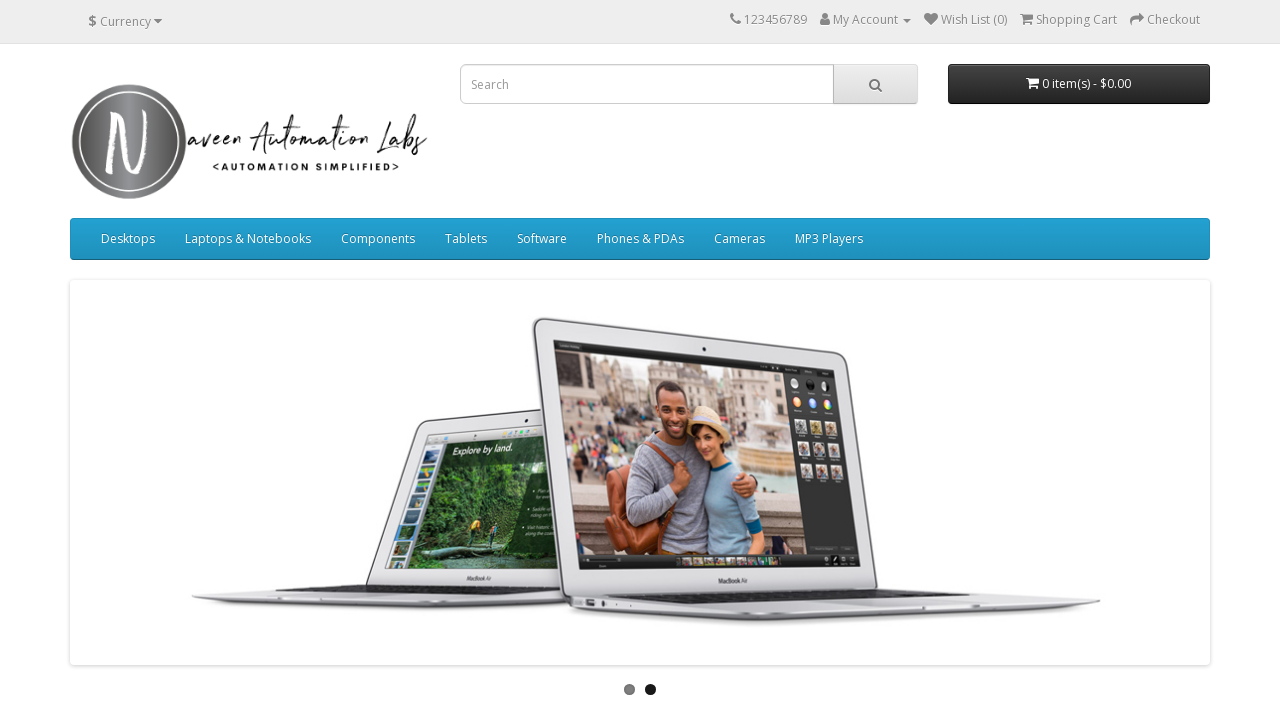

Filled search field with product name 'MacBook' on input[name='search']
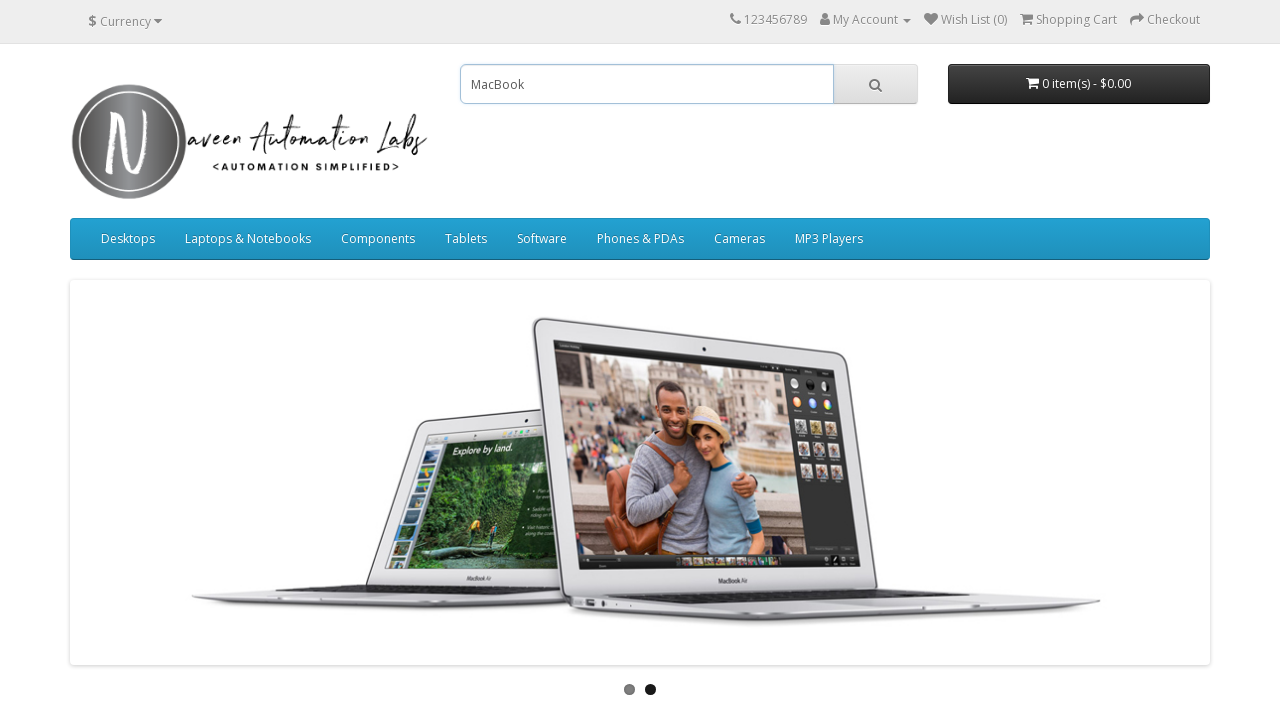

Clicked search button to submit query at (875, 84) on button.btn-default[type='button']
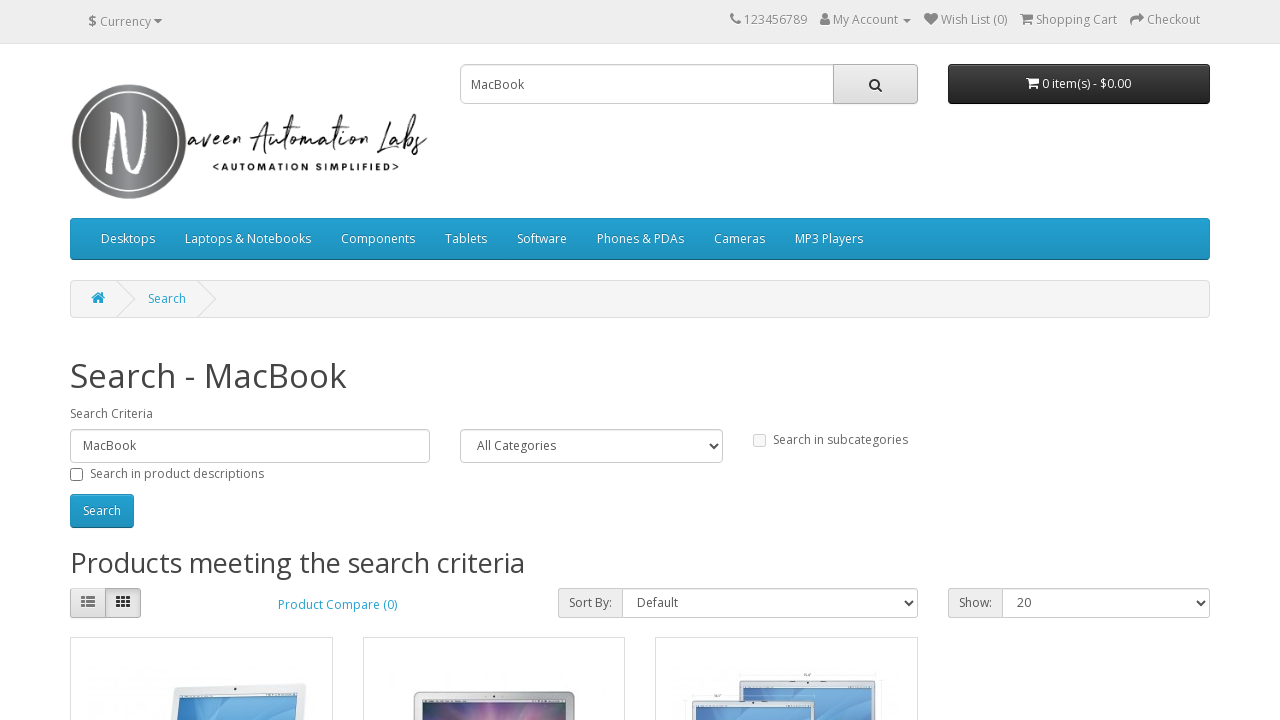

Search results page loaded - search header element found
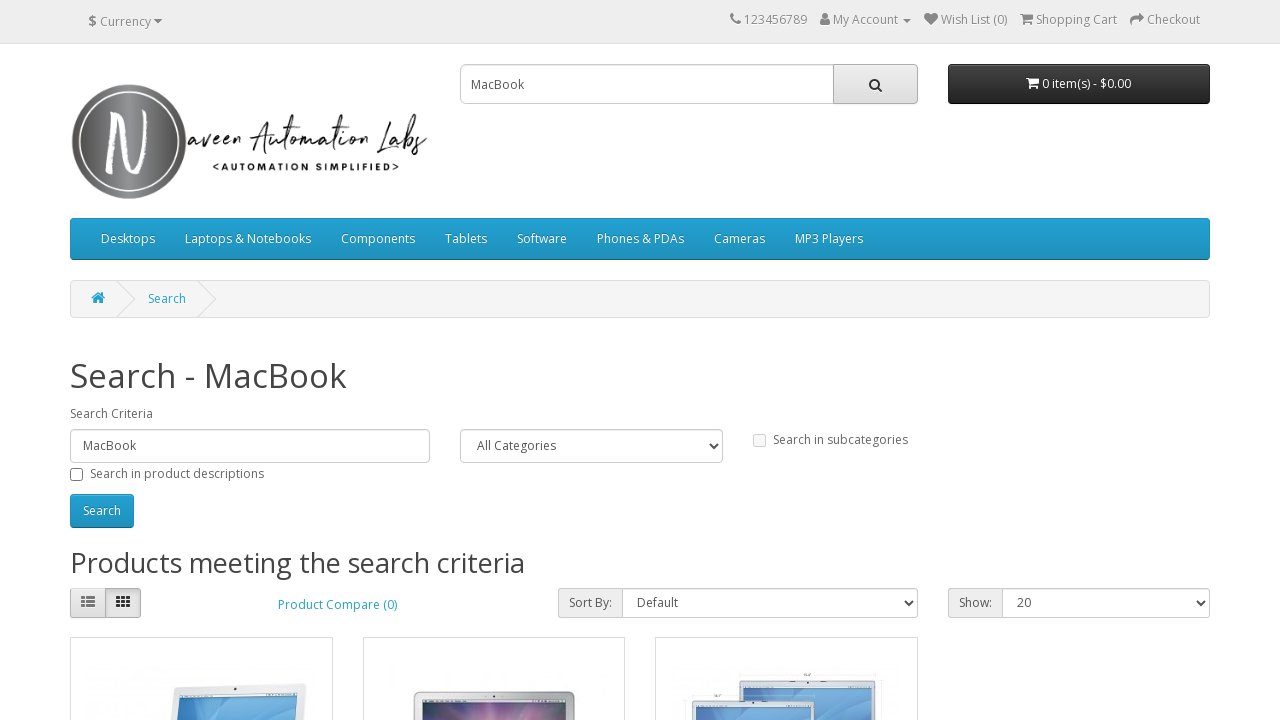

Retrieved search header text: 'Search - MacBook'
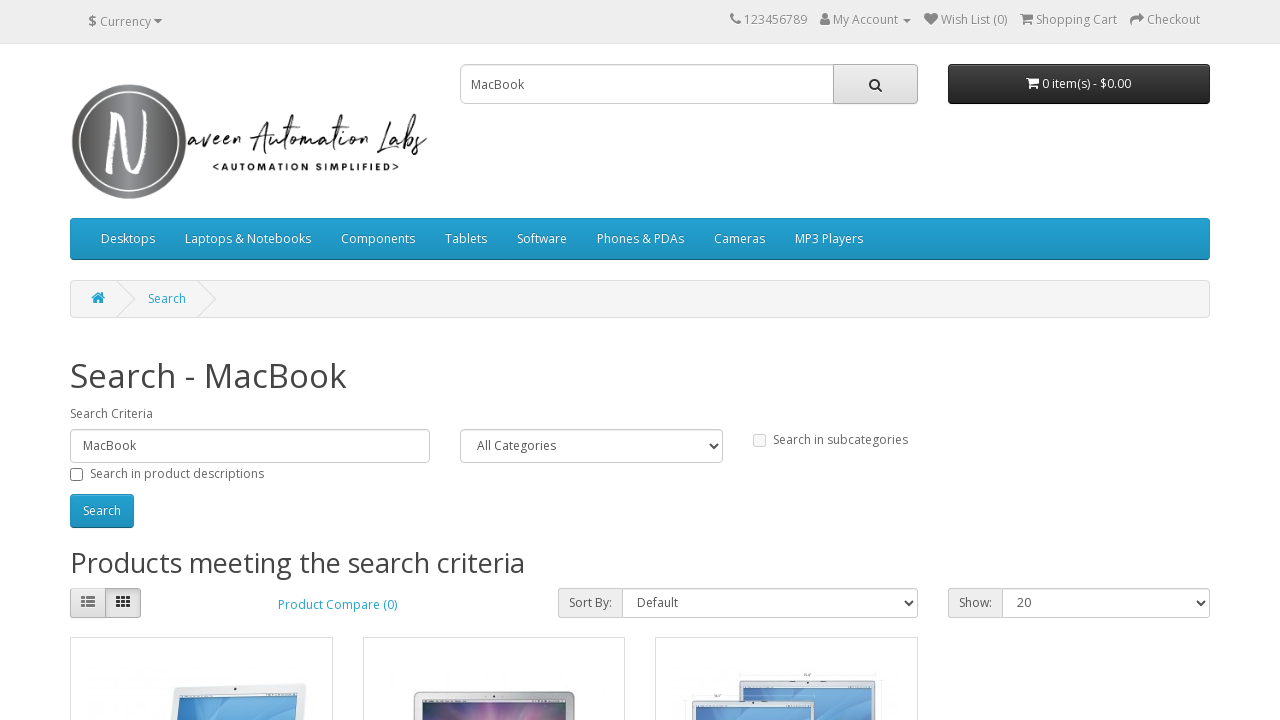

Assertion passed: Search header correctly shows 'Search - MacBook'
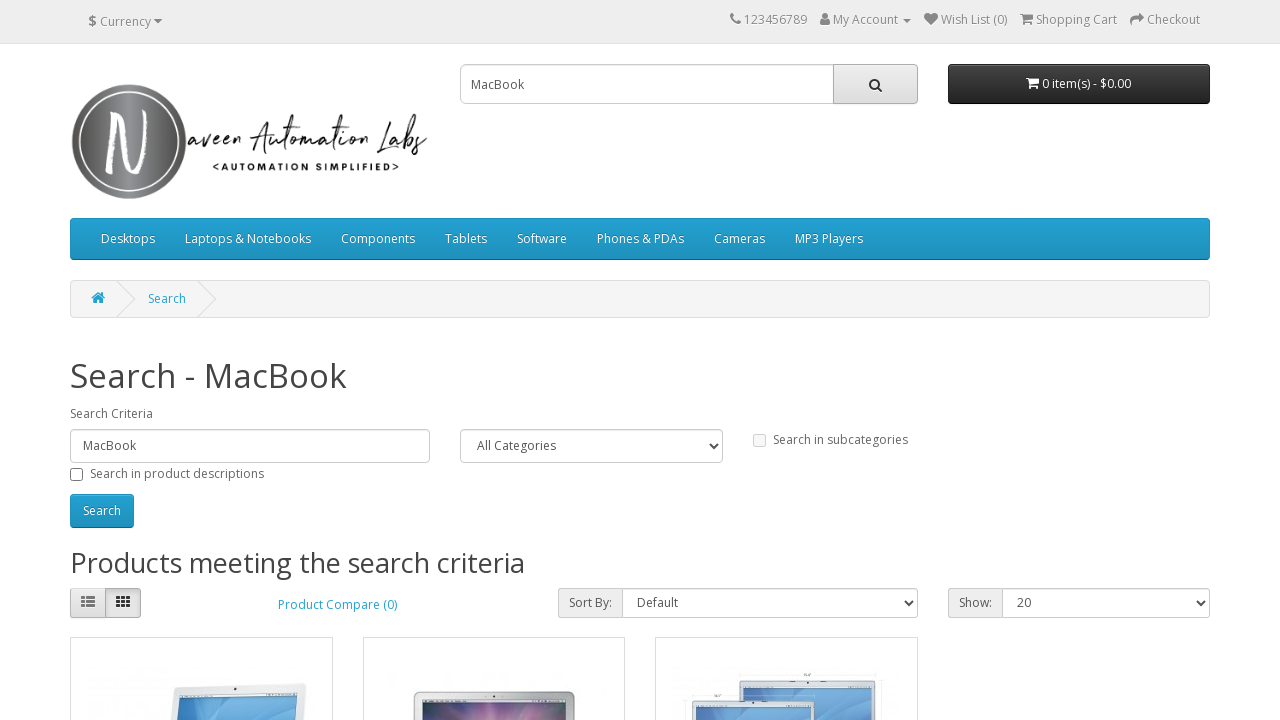

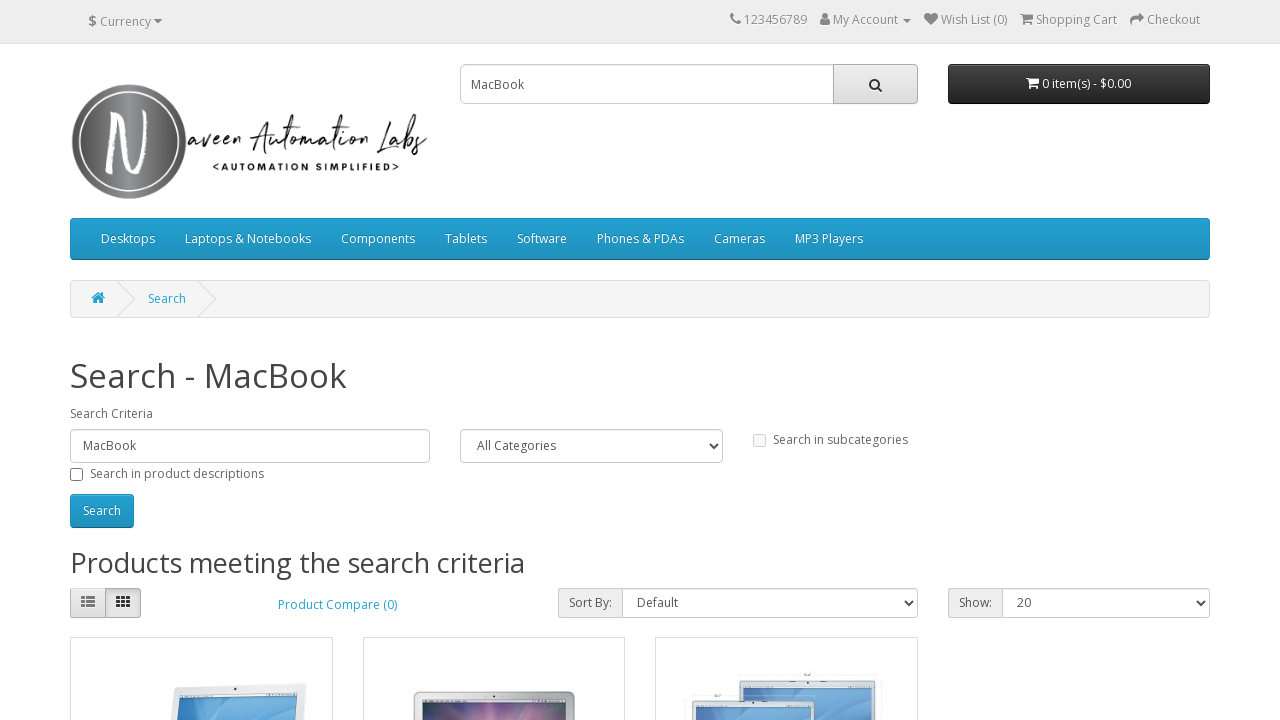